Tests that clicking the Email column header sorts the table alphabetically by email in ascending order

Starting URL: http://the-internet.herokuapp.com/tables

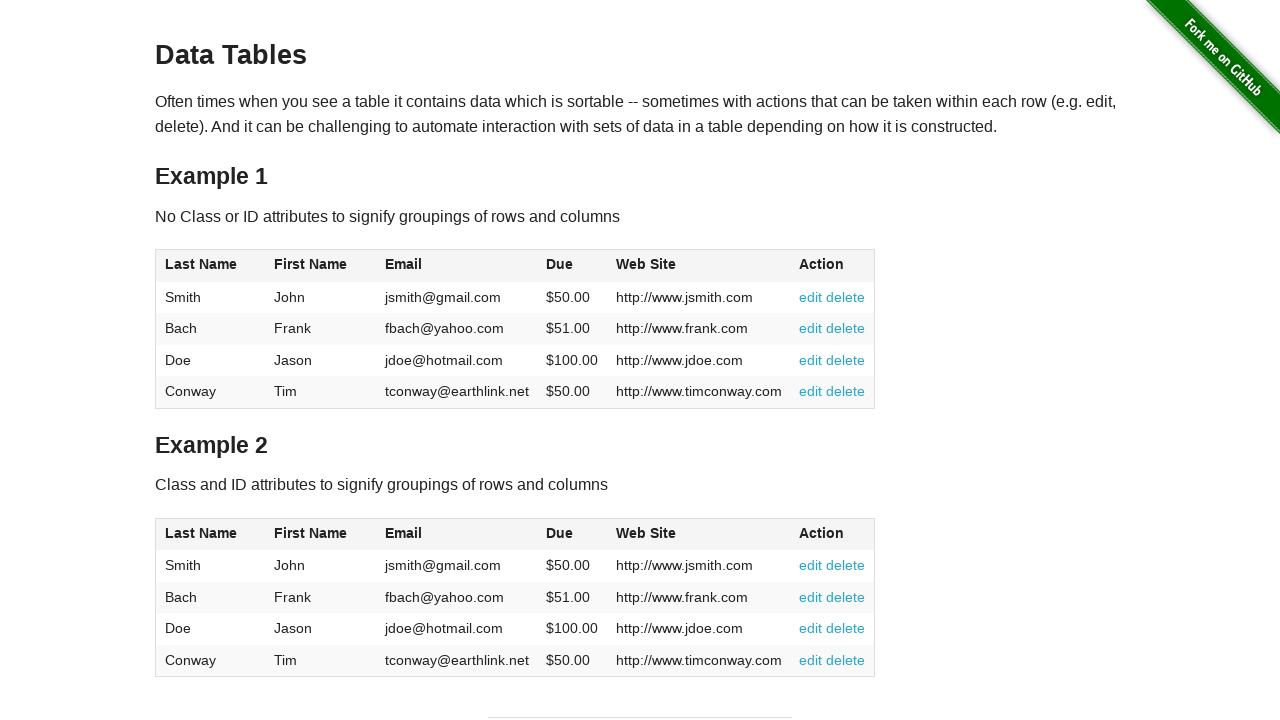

Clicked Email column header to sort table ascending at (457, 266) on #table1 thead tr th:nth-of-type(3)
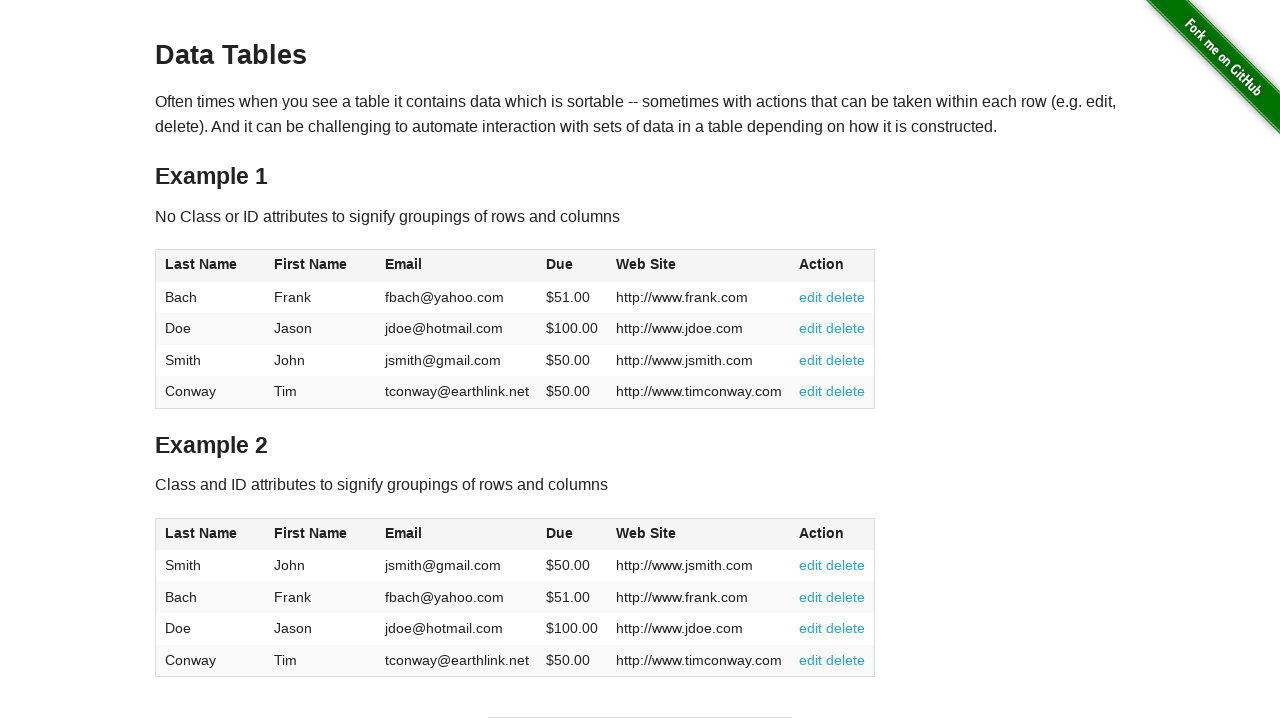

Table email column loaded after sort
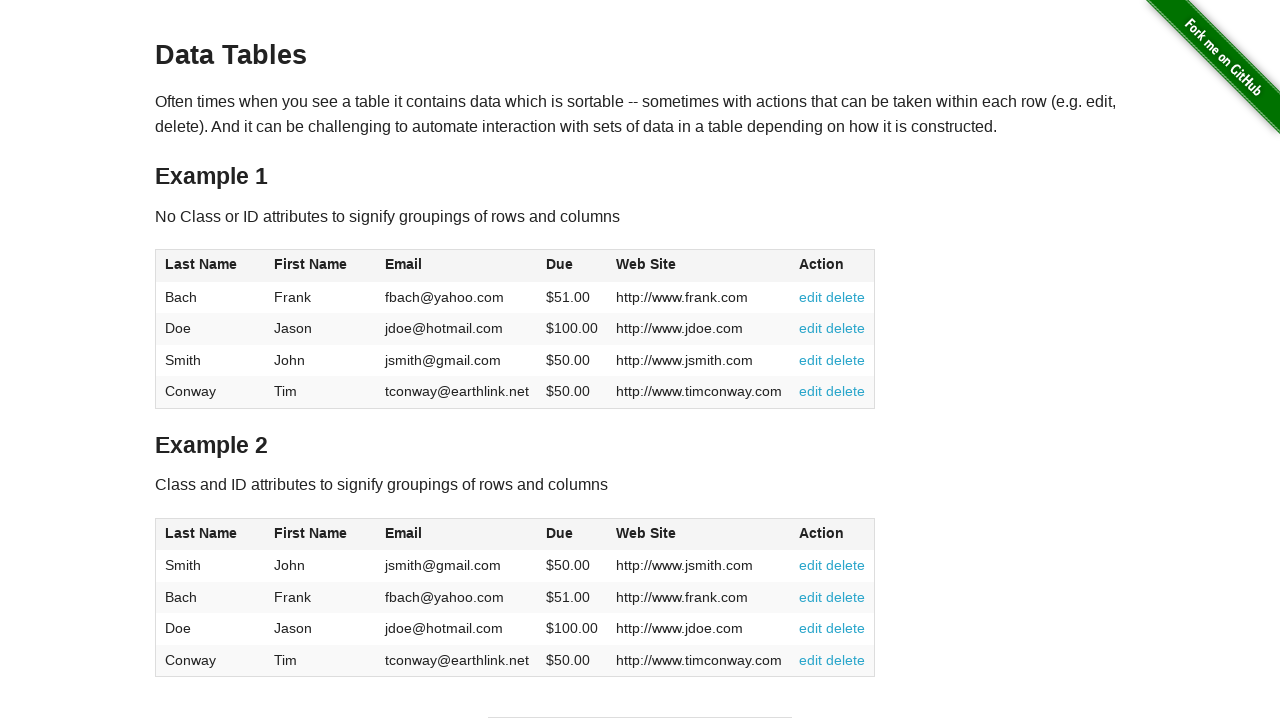

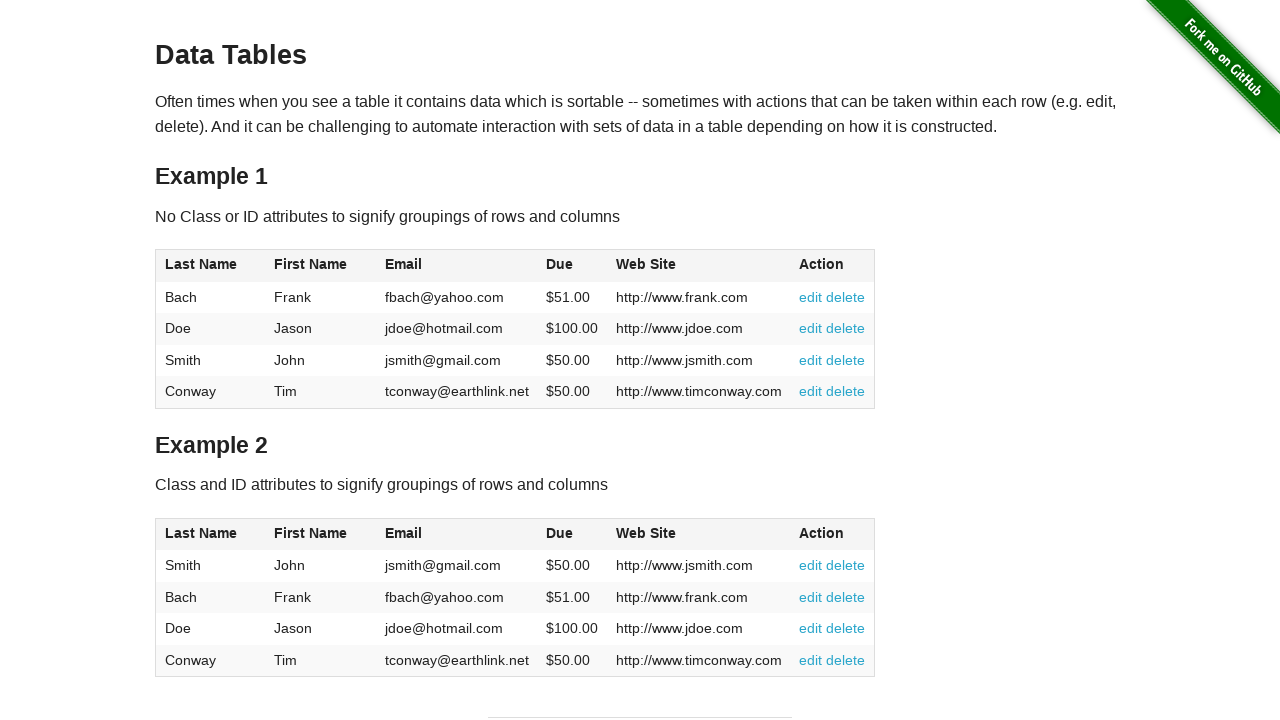